Tests window handling functionality by clicking a button that opens a new window

Starting URL: https://www.leafground.com/window.xhtml

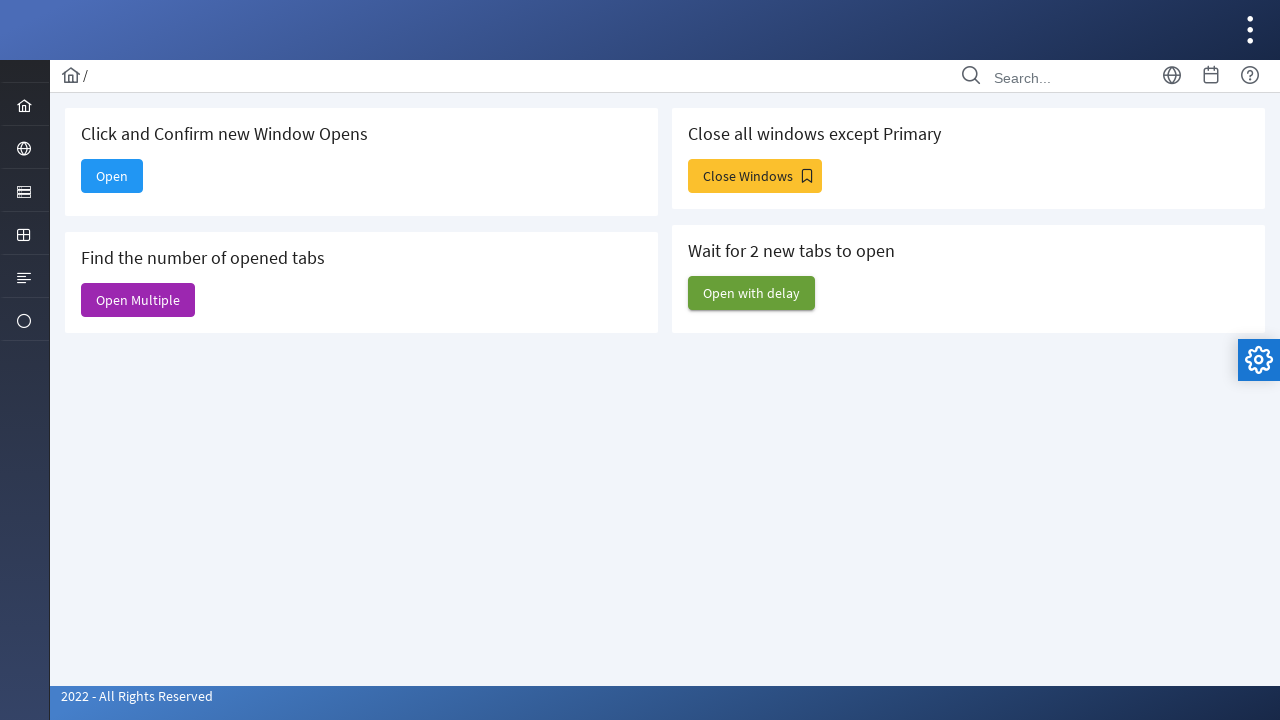

Clicked first button to open a new window at (112, 176) on xpath=(//span[@class='ui-button-text ui-c'])[1]
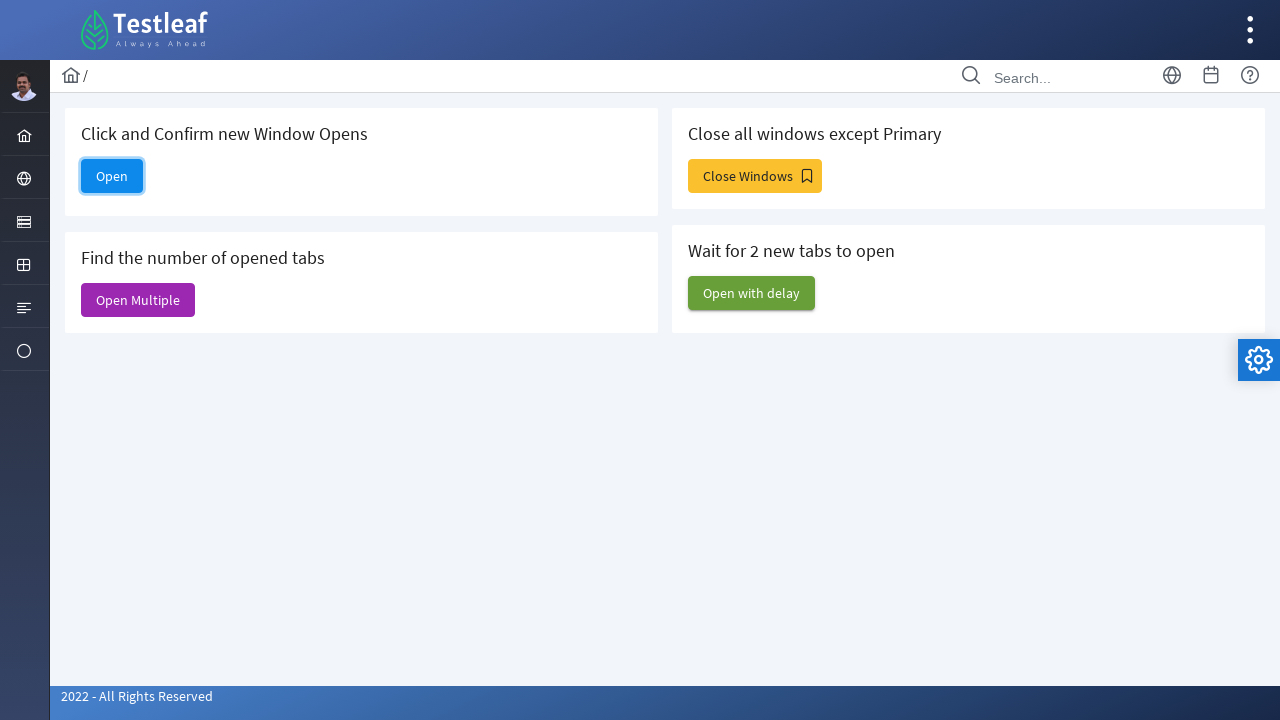

Clicked button again within expect_page context to trigger new window at (112, 176) on xpath=(//span[@class='ui-button-text ui-c'])[1]
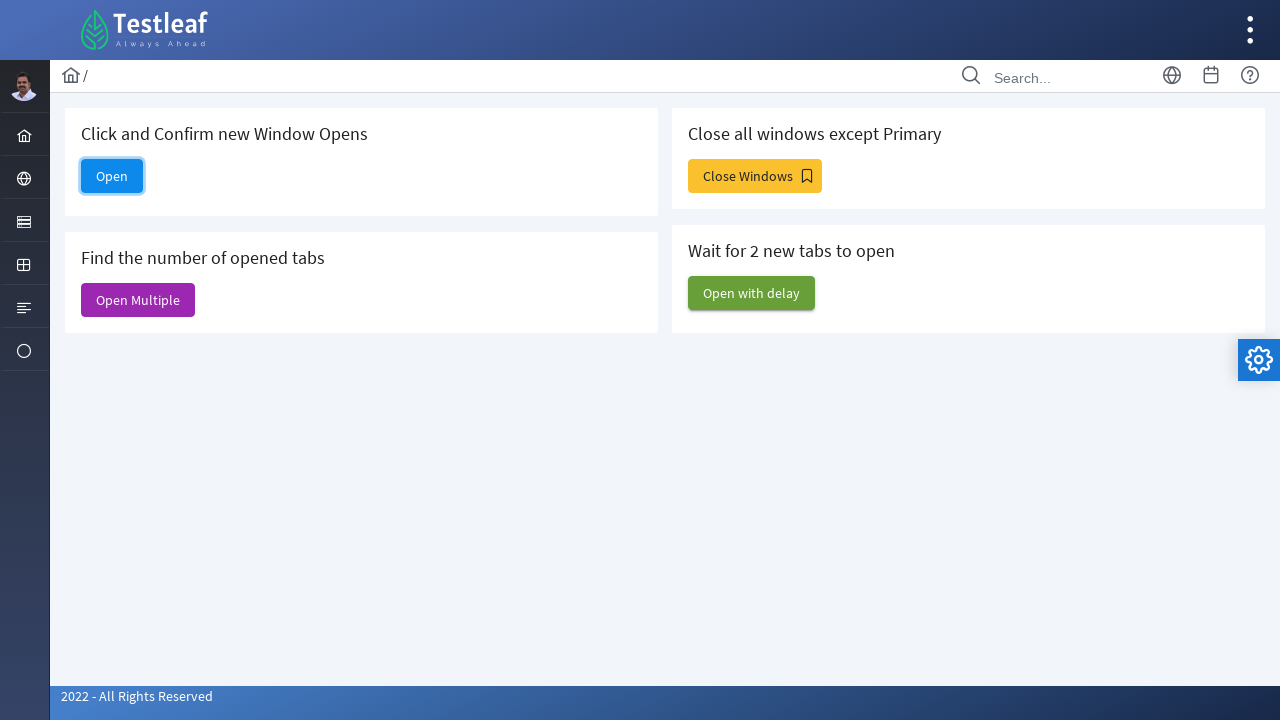

New window/page opened and captured
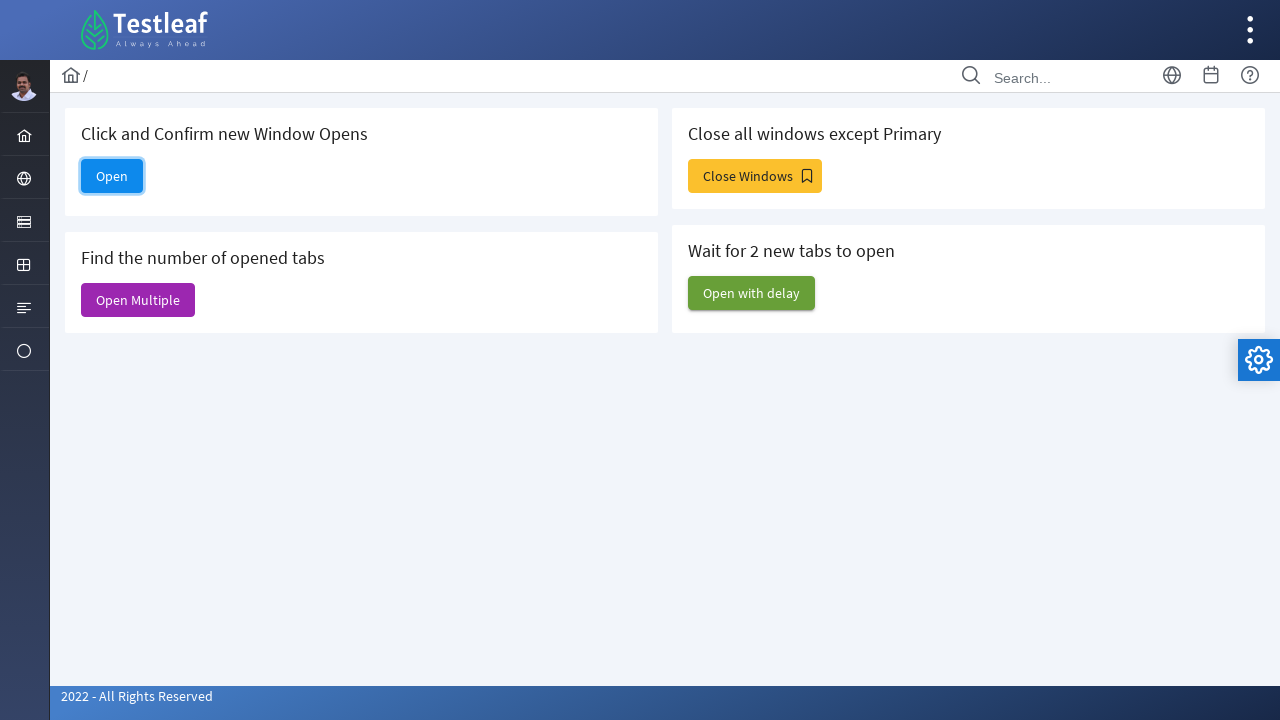

Stored reference to original parent window
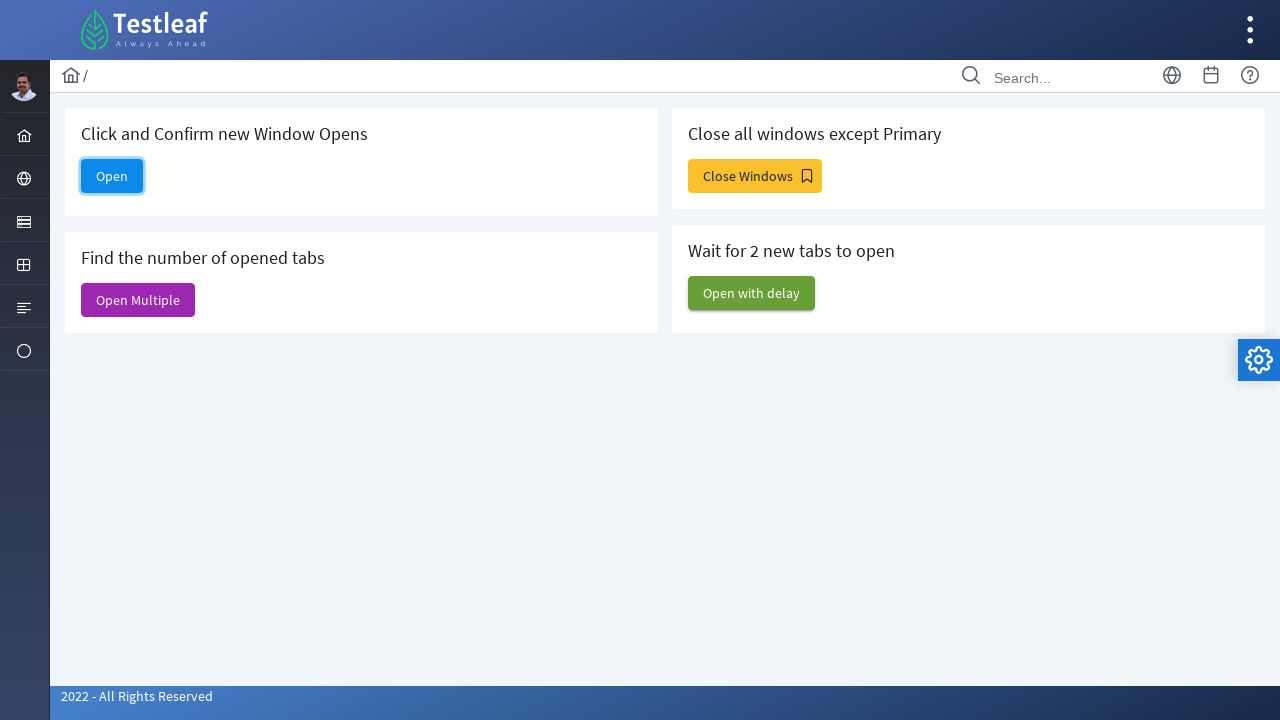

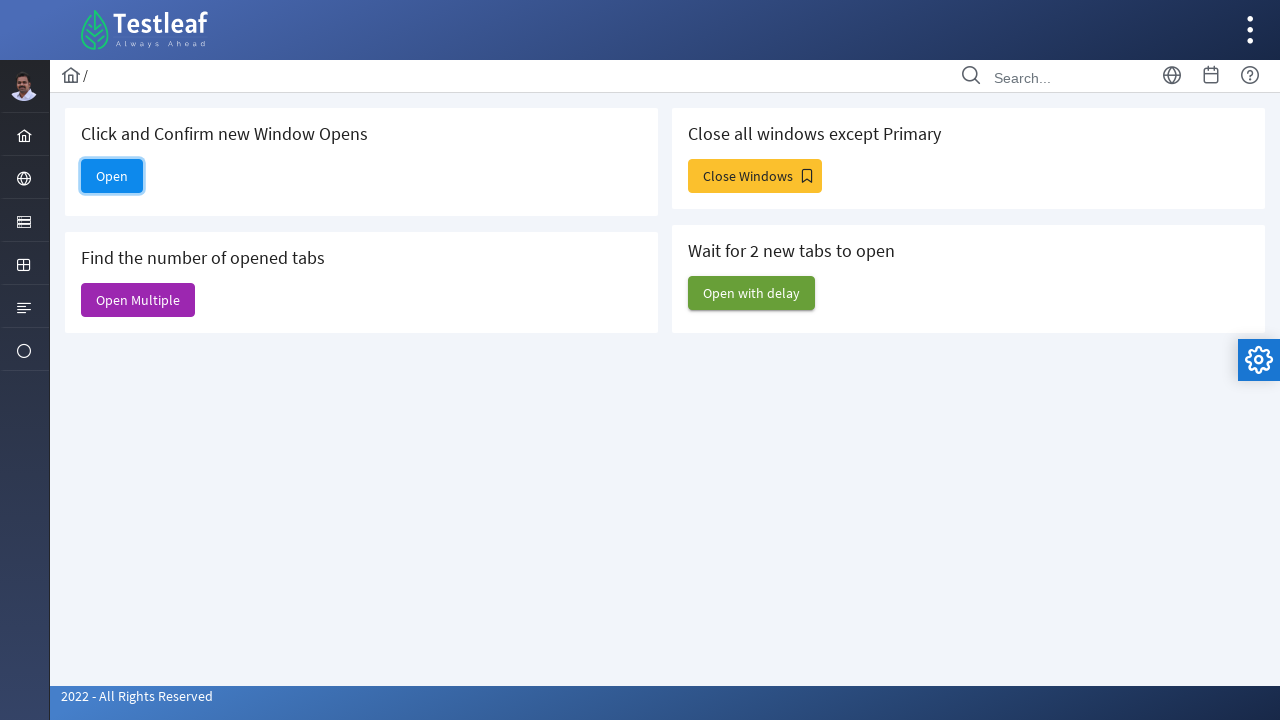